Navigates to a test blog page containing textbox elements. This appears to be a minimal test script for demonstrating Selenium usage.

Starting URL: http://only-testing-blog.blogspot.in/2014/01/textbox.html

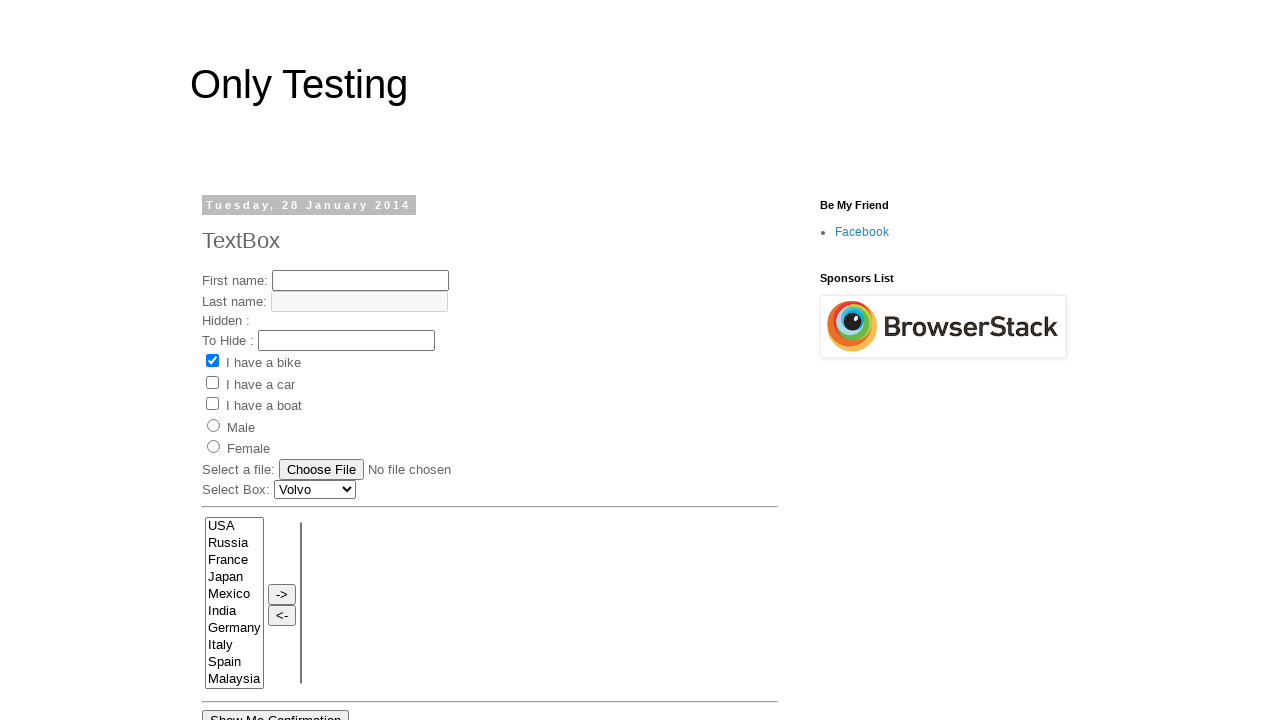

Navigated to test blog page with textbox elements
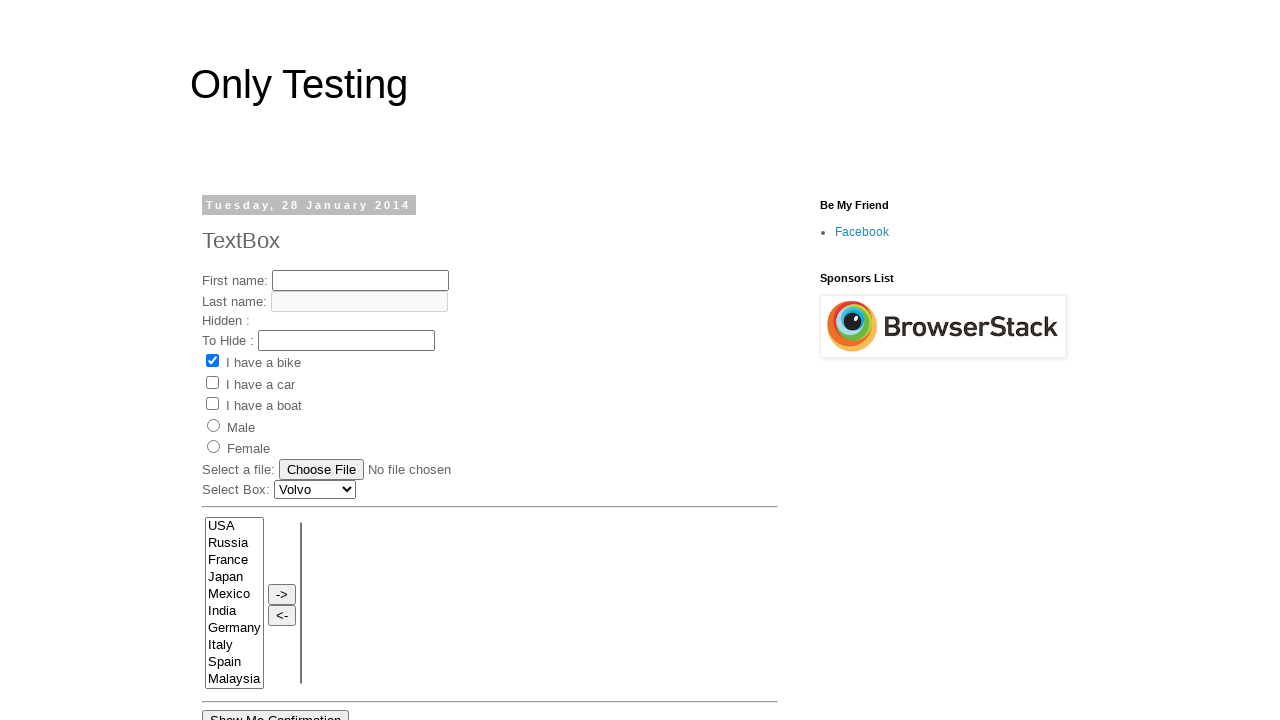

Page DOM content loaded and ready
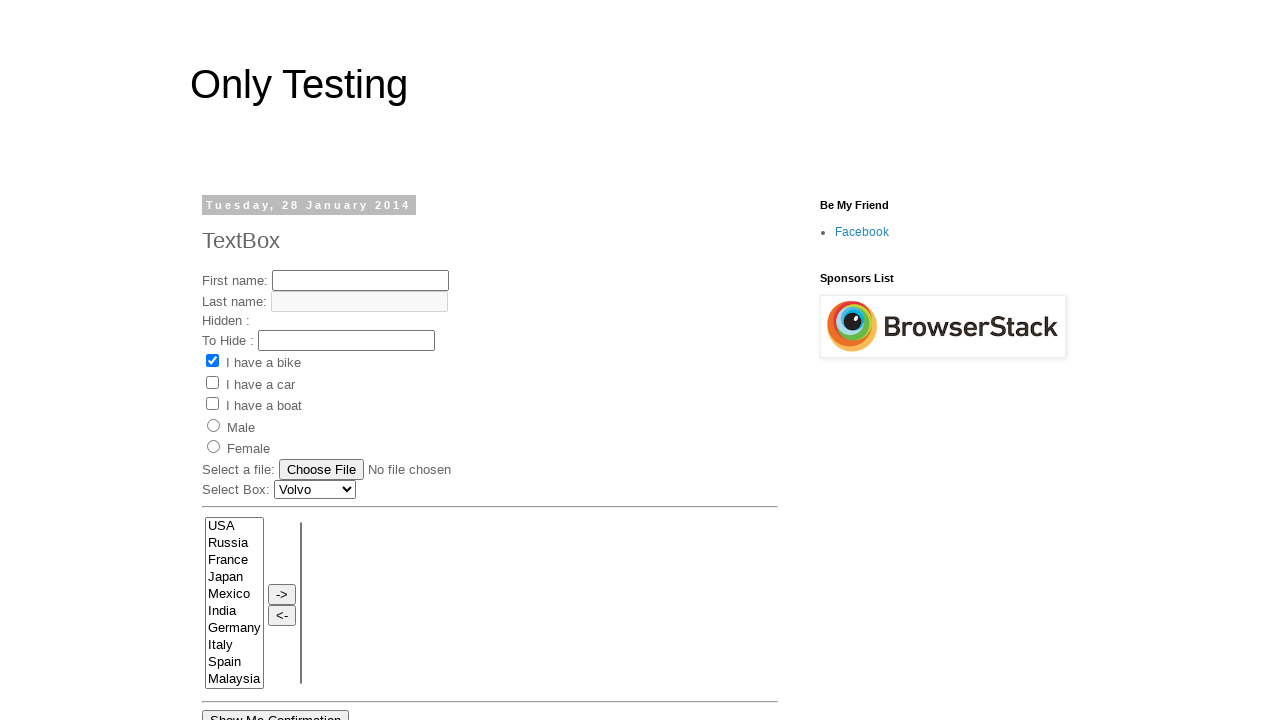

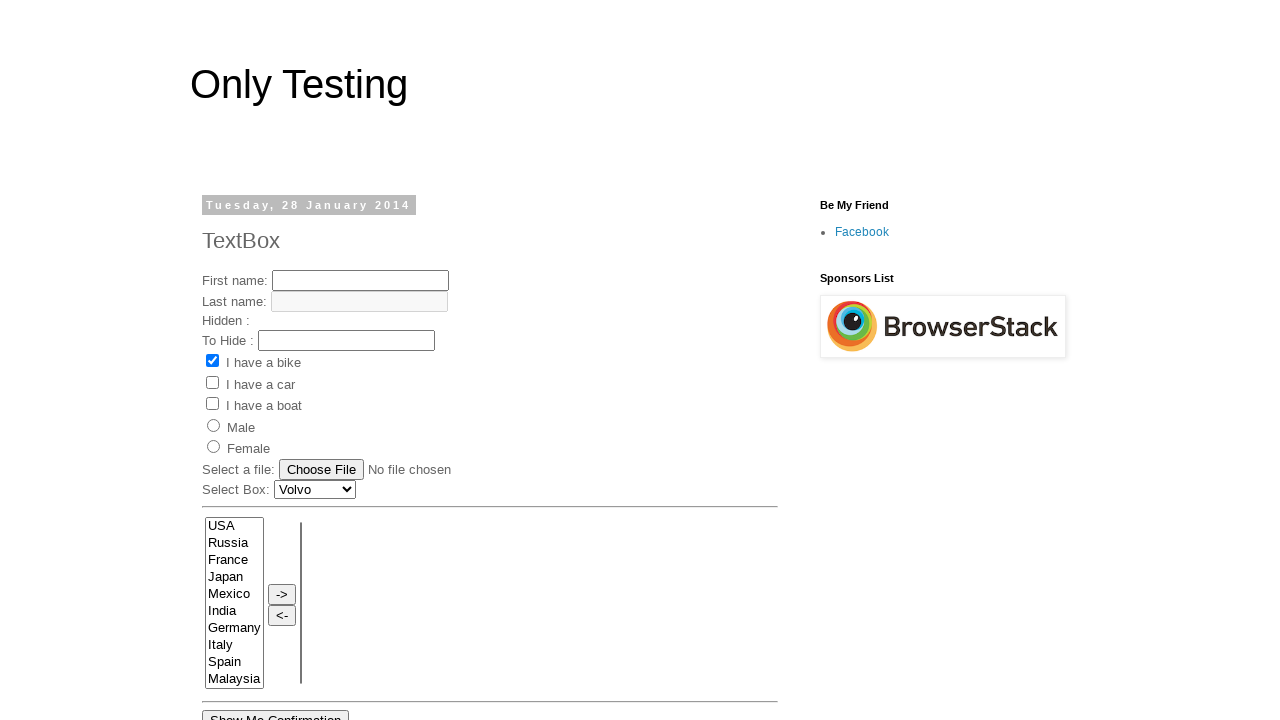